Navigates to the Rahul Shetty Academy client page and retrieves the page title

Starting URL: https://rahulshettyacademy.com/client

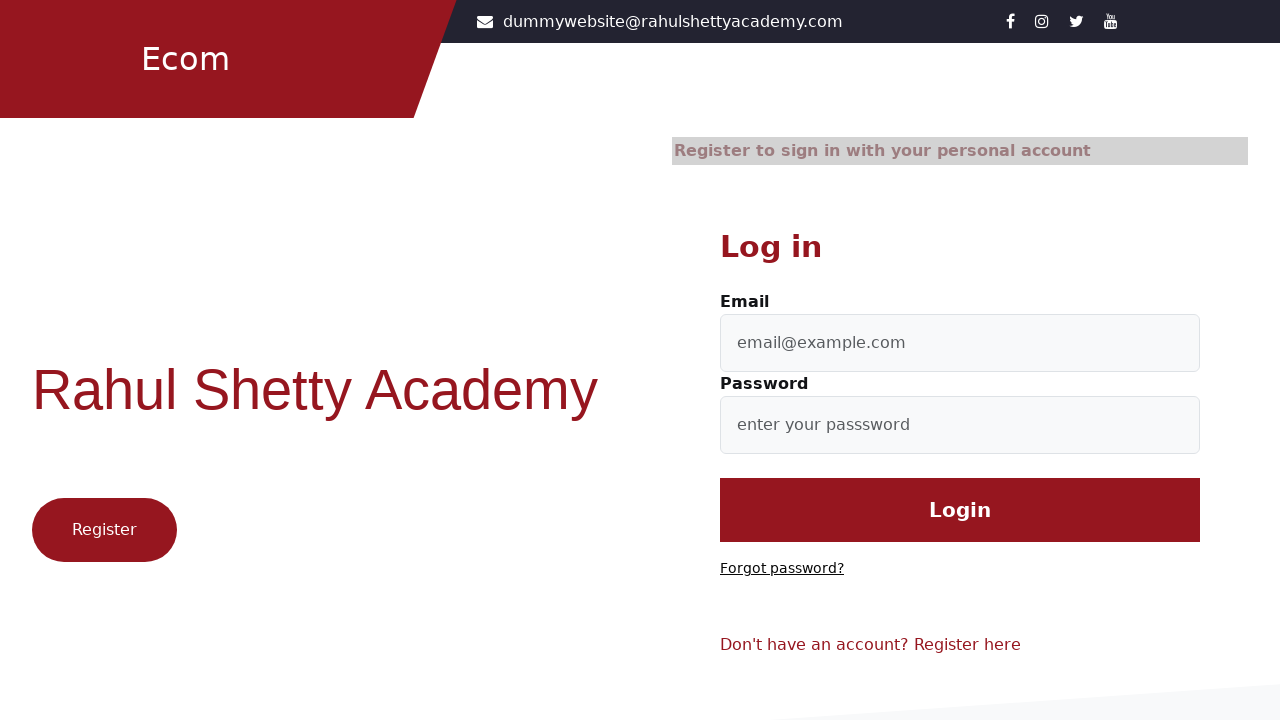

Retrieved page title from Rahul Shetty Academy client page
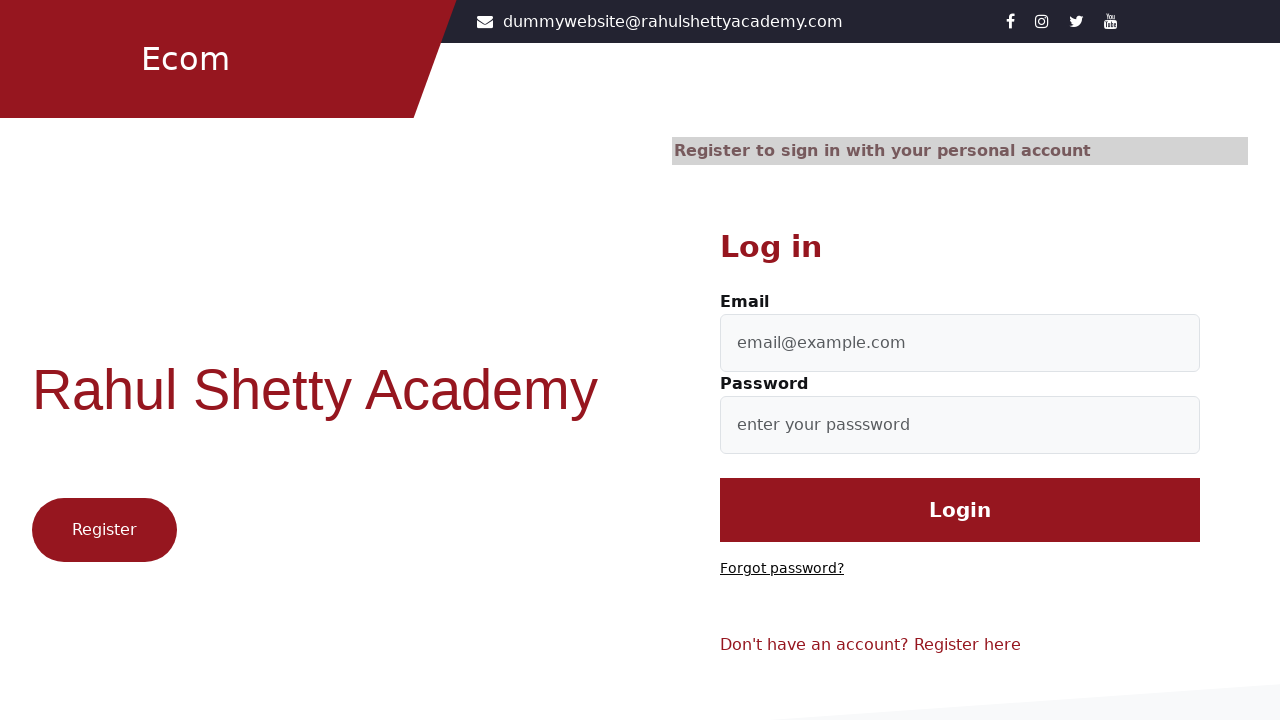

Printed page title to console
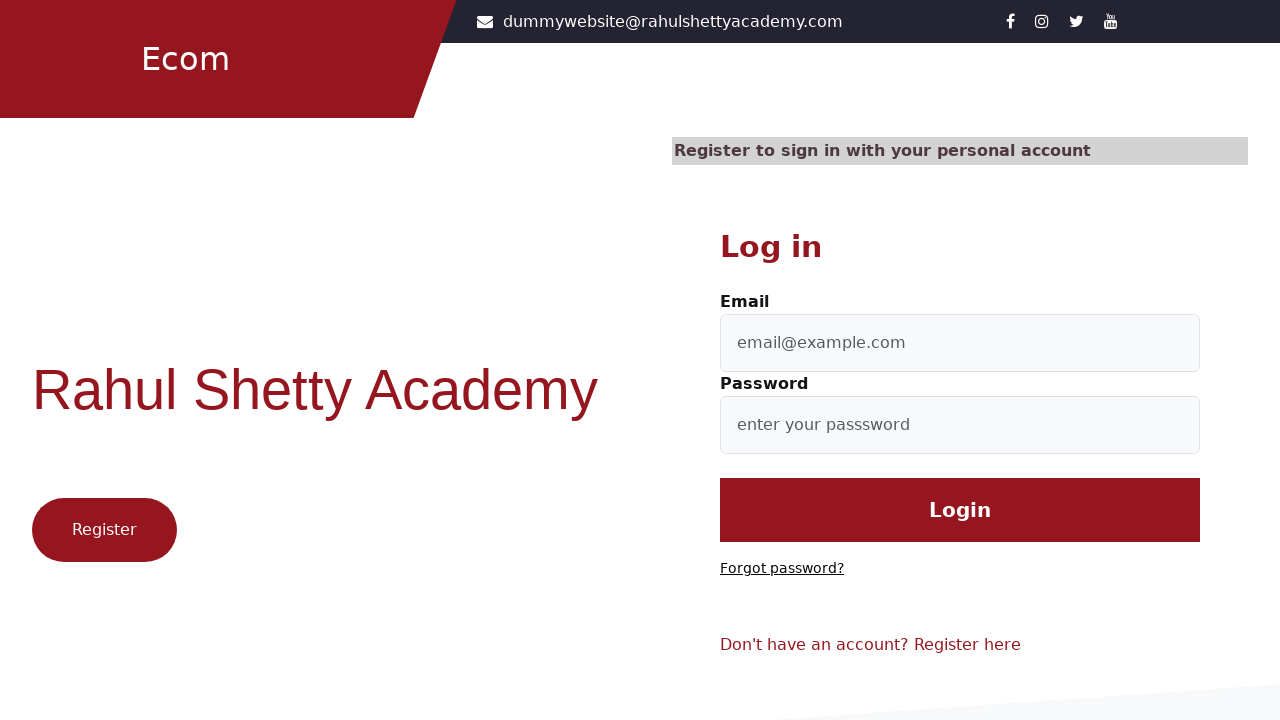

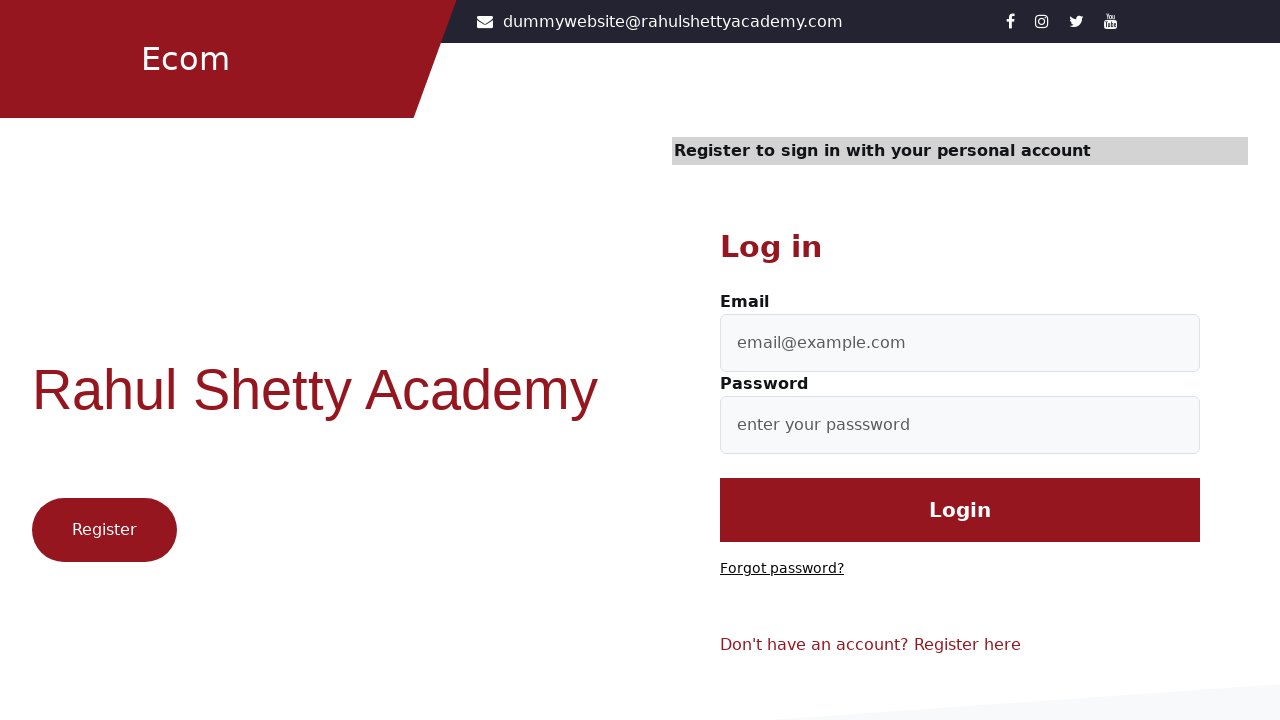